Tests a contact form by filling in first name, last name, email, and message fields, then clicks the reset button followed by the submit button.

Starting URL: https://www.automationtesting.co.uk/contactForm.html

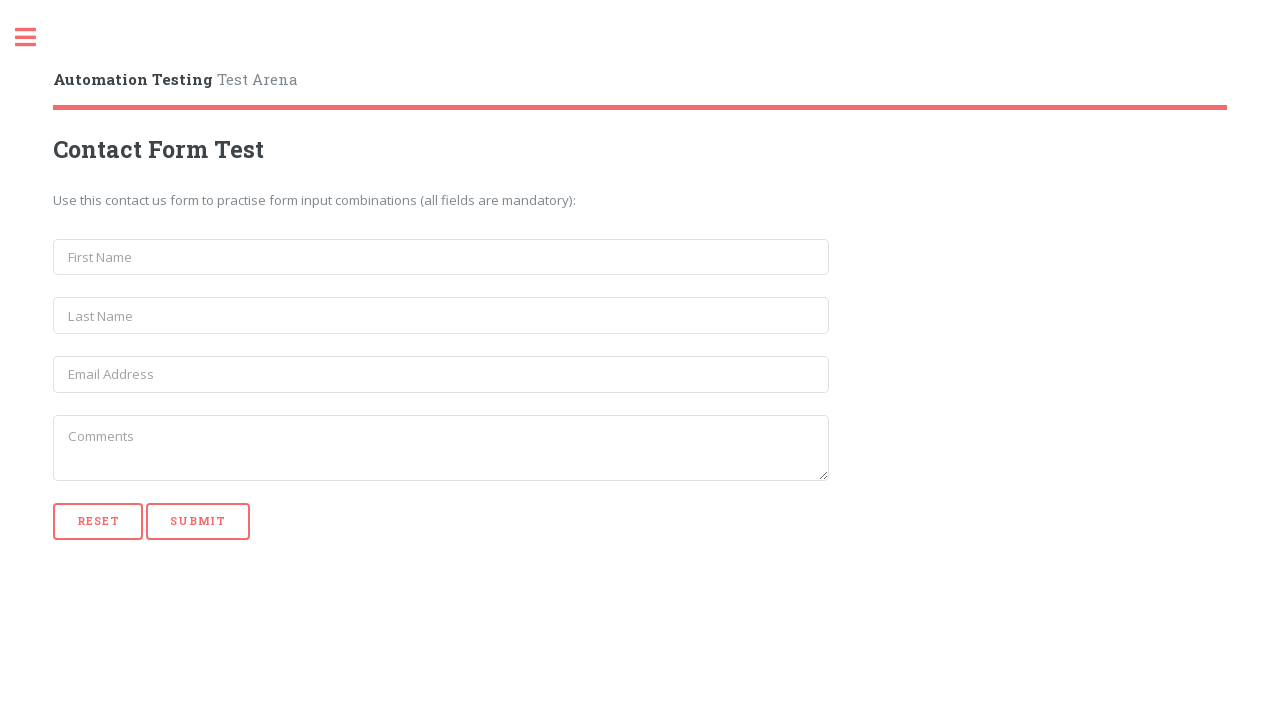

Filled first name field with 'Raul' on form#contact_form > input[name='first_name']
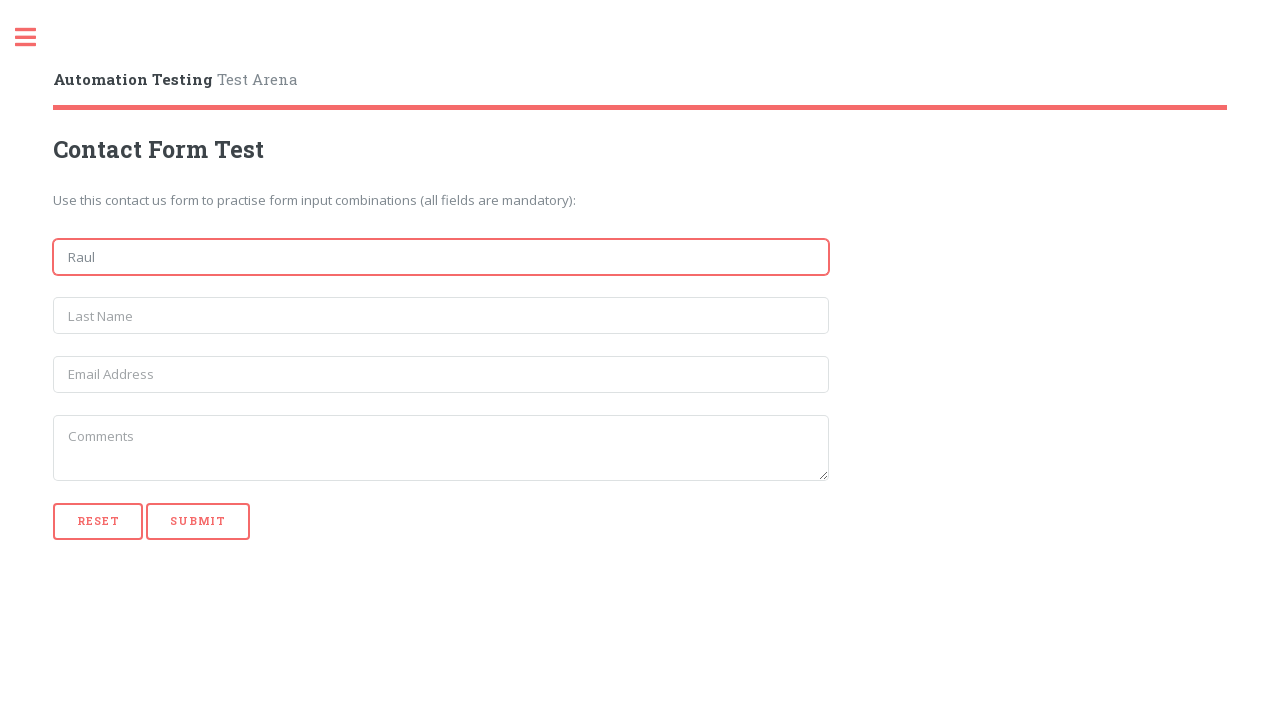

Filled last name field with 'Garcia' on form#contact_form > input[name='last_name']
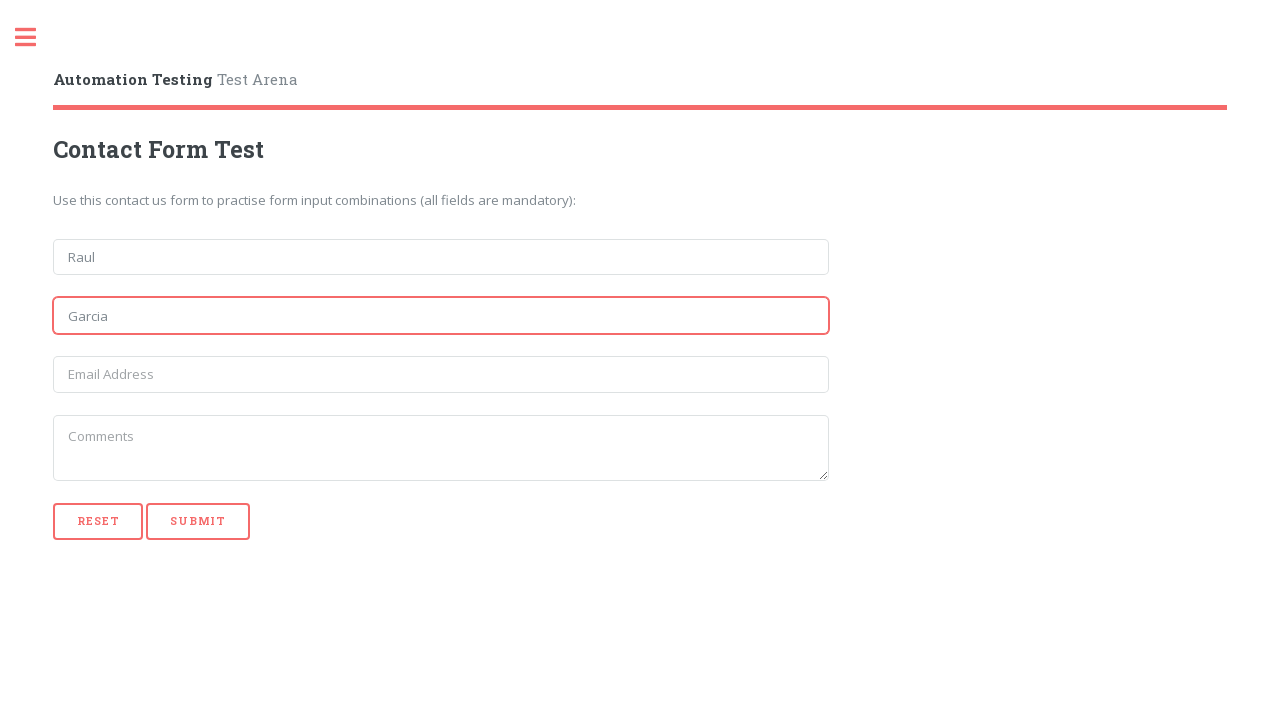

Filled email field with 'rgarcia@example.com' on form#contact_form > input[name='email']
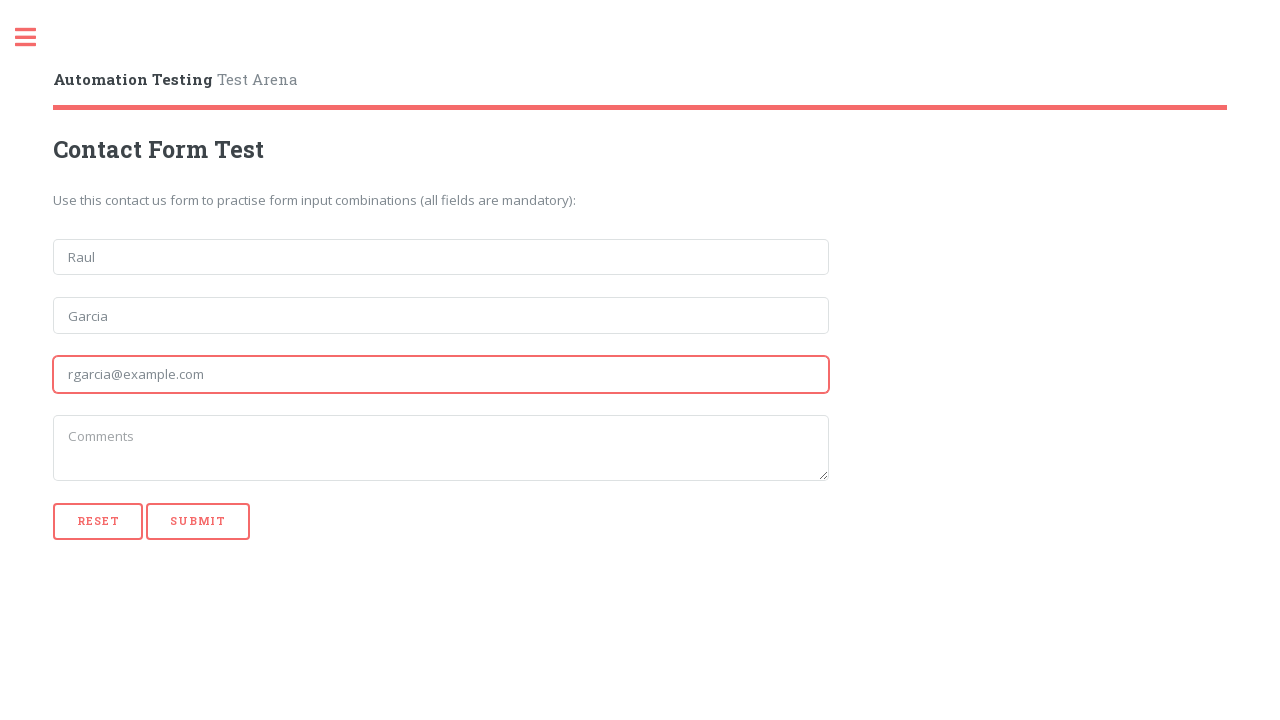

Filled message field with test message on form#contact_form > textarea[name='message']
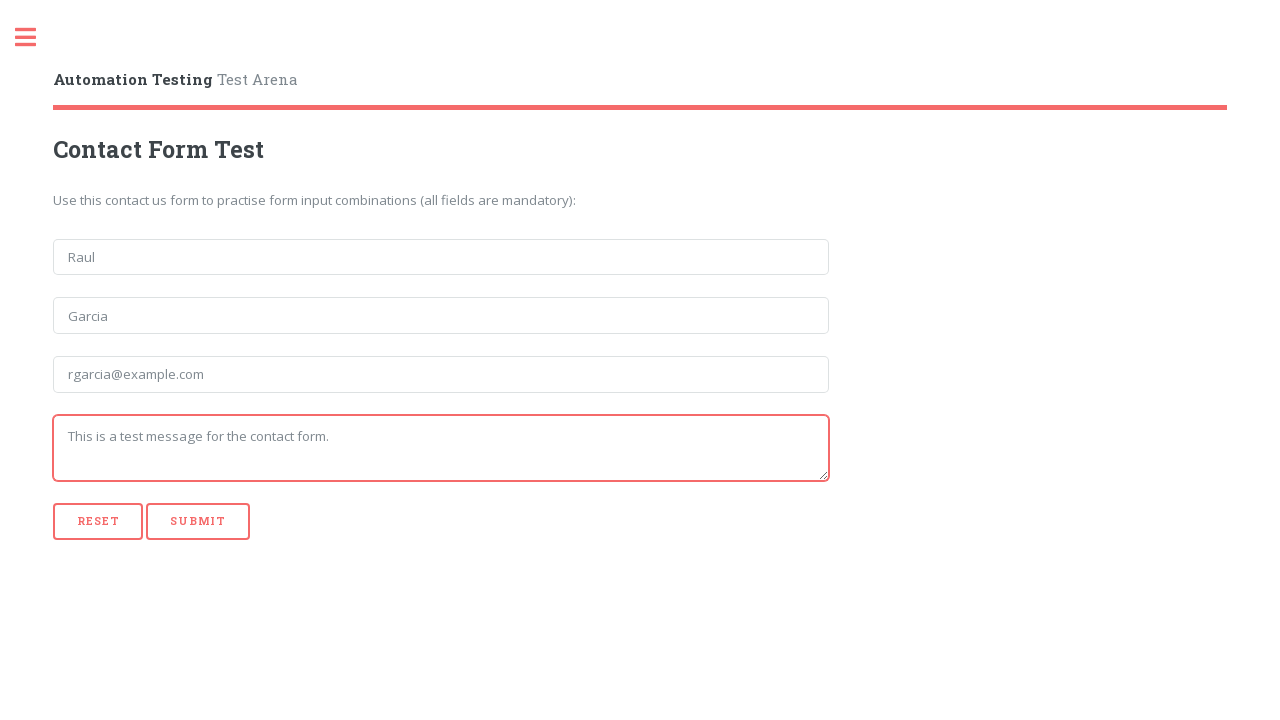

Clicked reset button to clear form fields at (98, 521) on [type='reset']
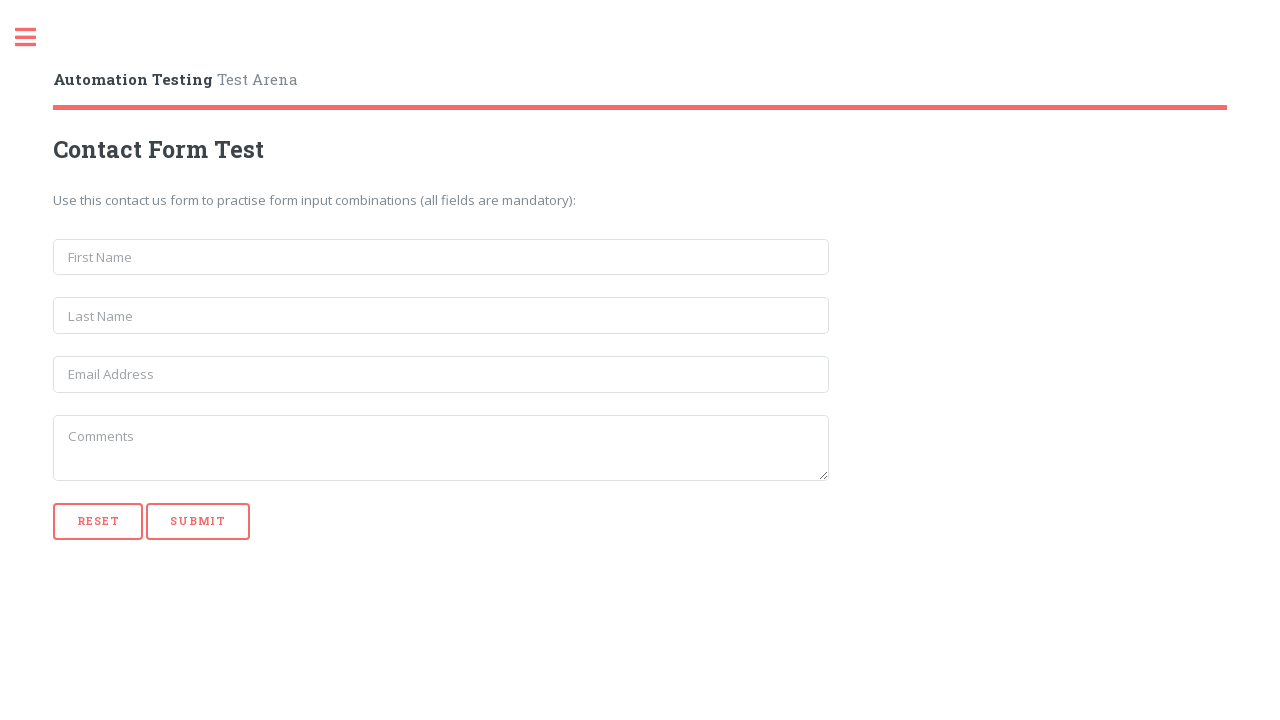

Clicked submit button to submit contact form at (198, 521) on [type='submit']
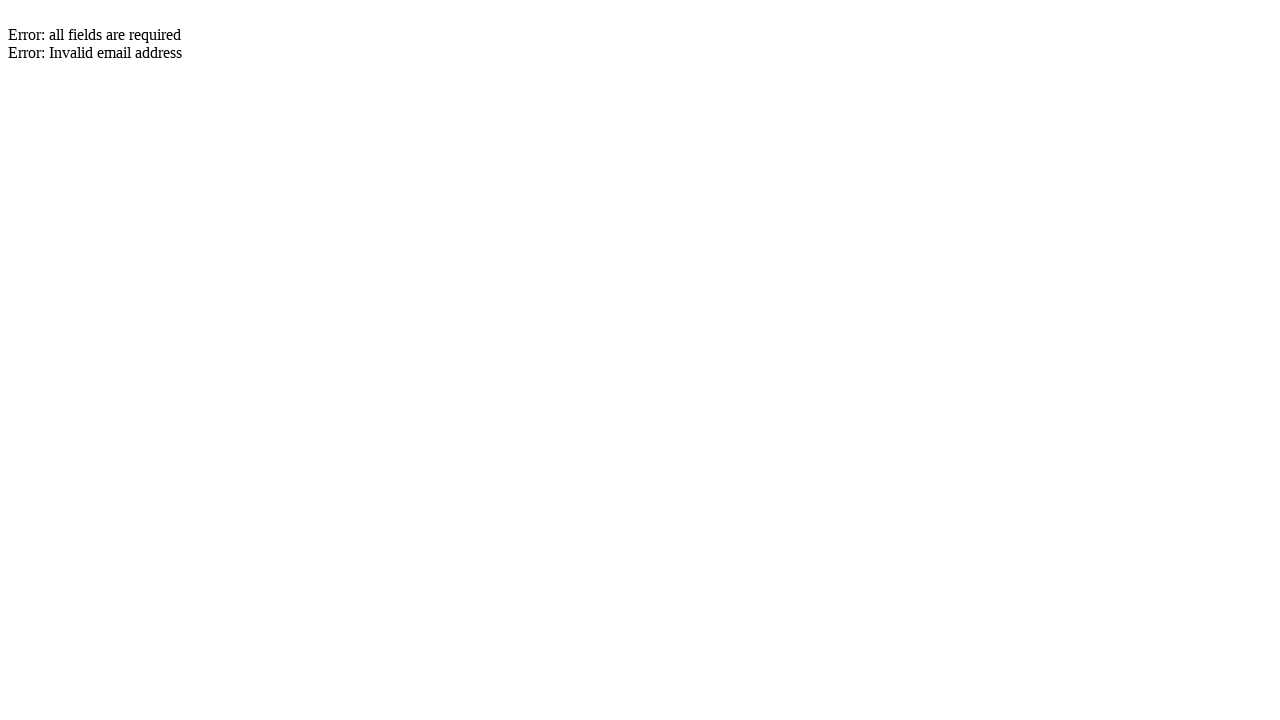

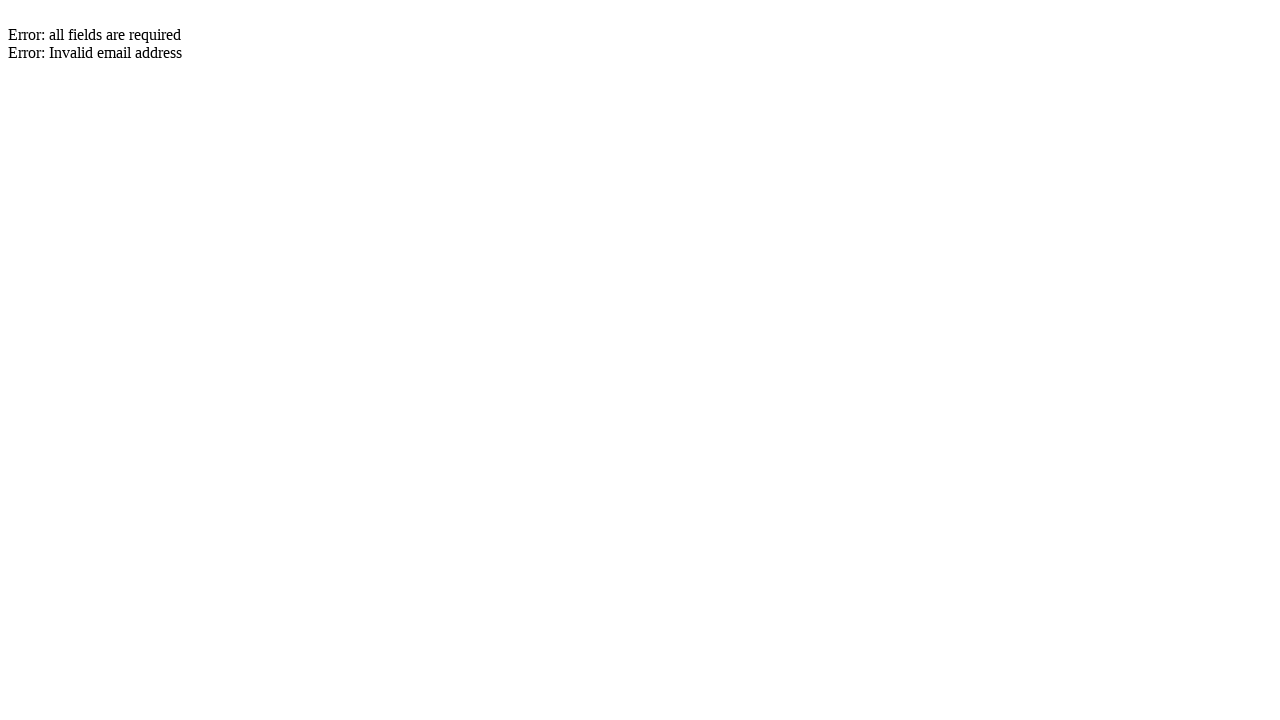